Navigates to a demo table page and counts the number of employees in each department by iterating through table rows

Starting URL: http://automationbykrishna.com/

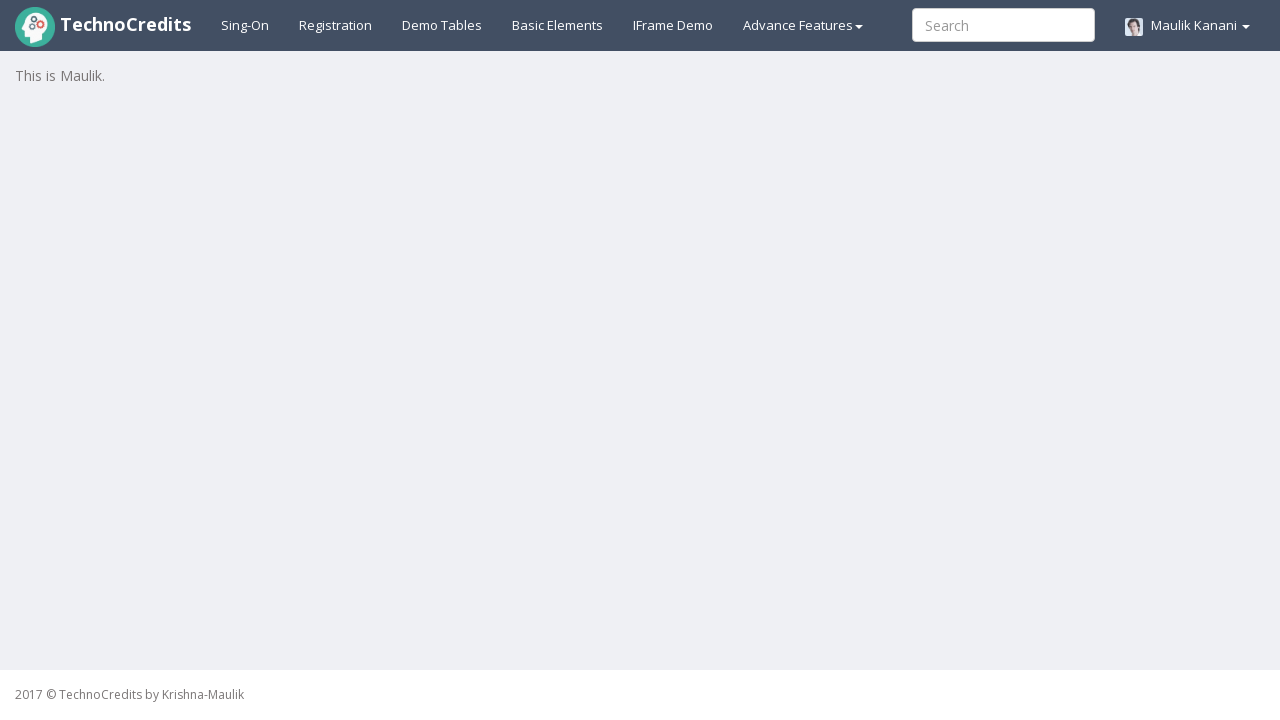

Clicked on demo table link to navigate to table page at (442, 25) on a#demotable
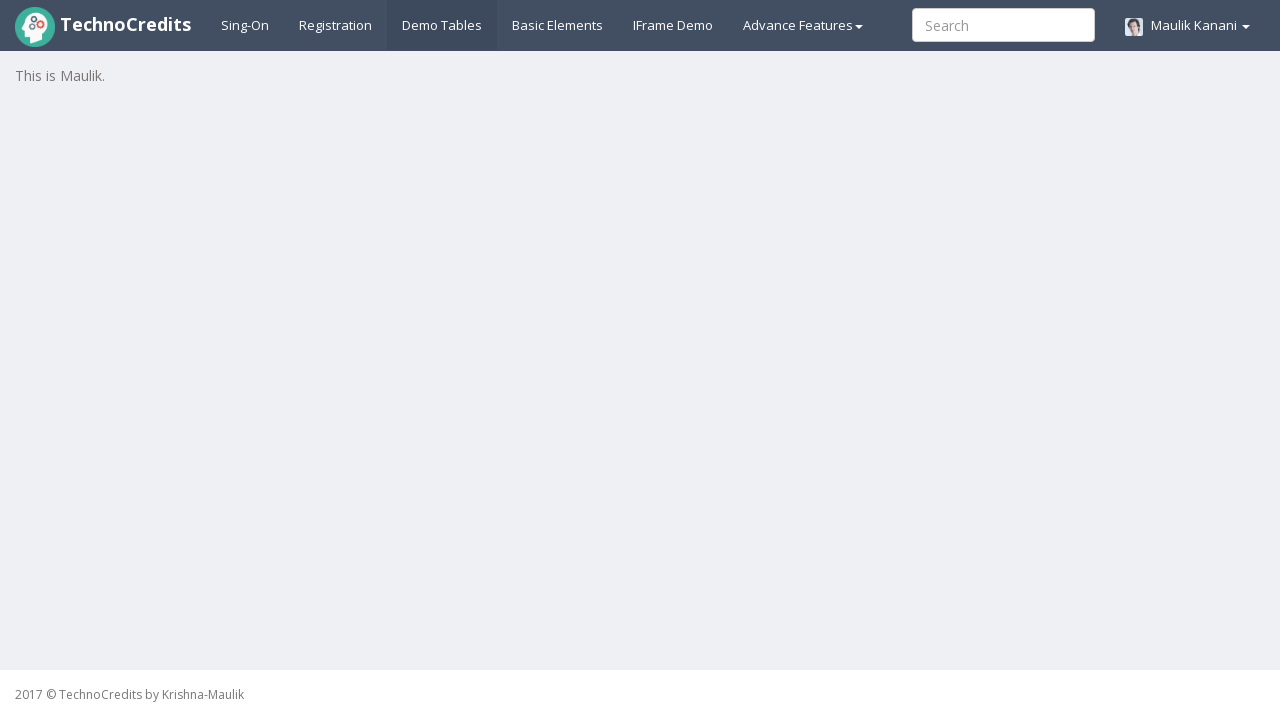

Employee table loaded successfully
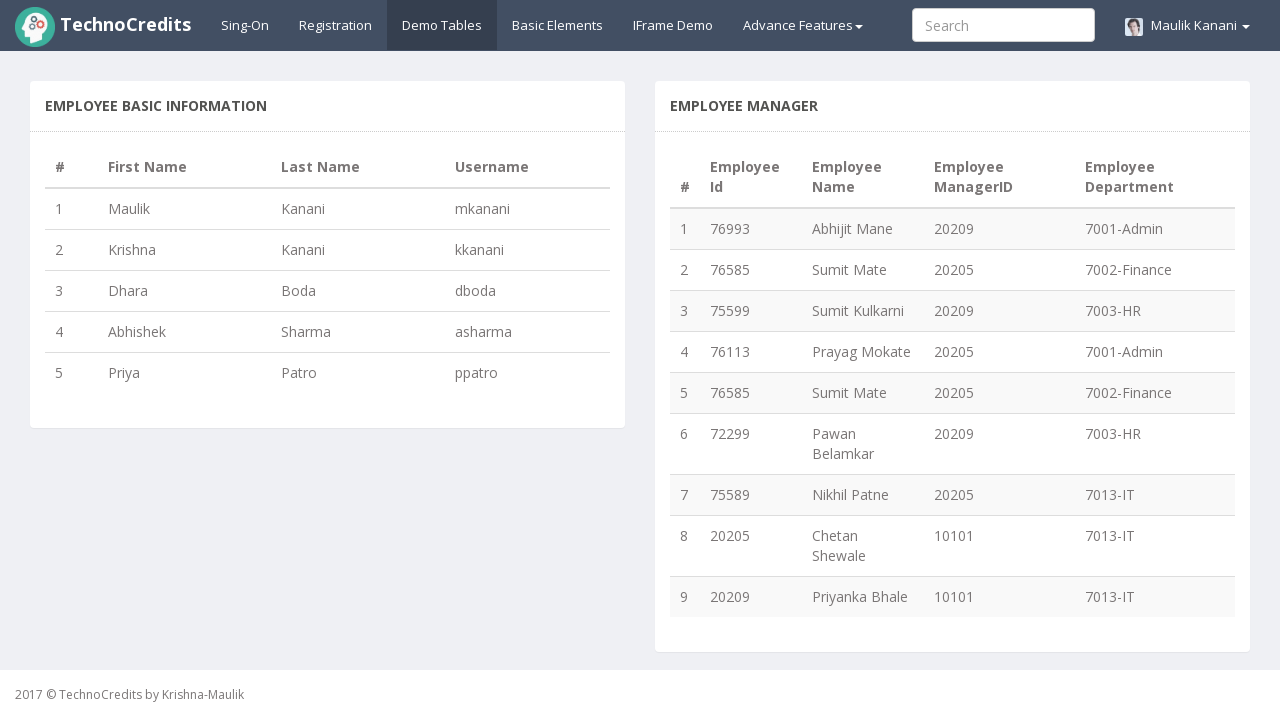

Retrieved all department cells from 5th column
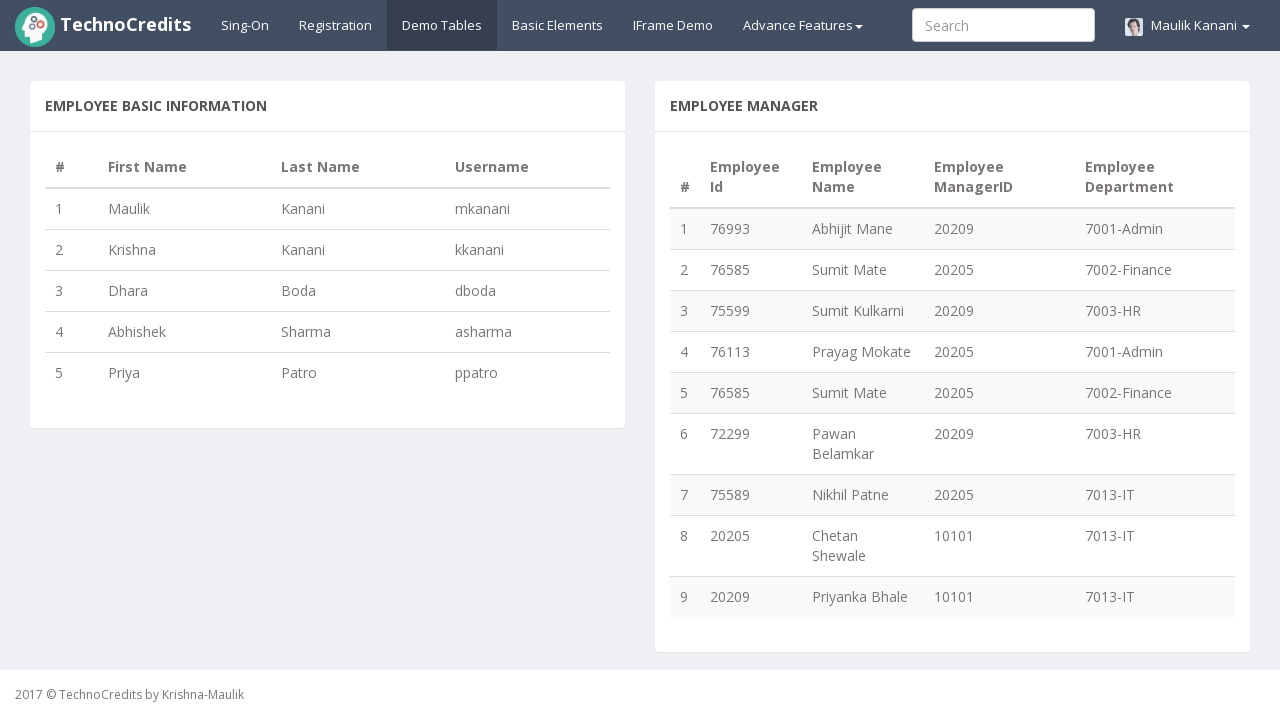

Counted department: 7001-Admin
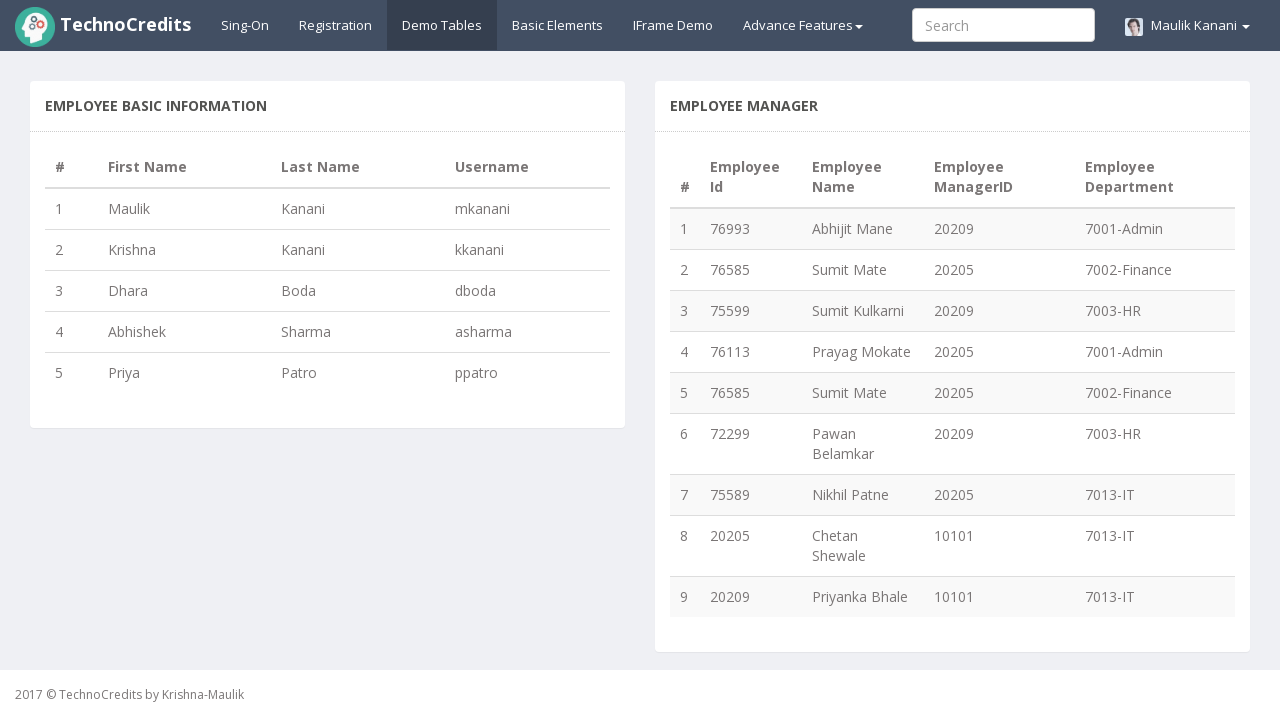

Counted department: 7002-Finance
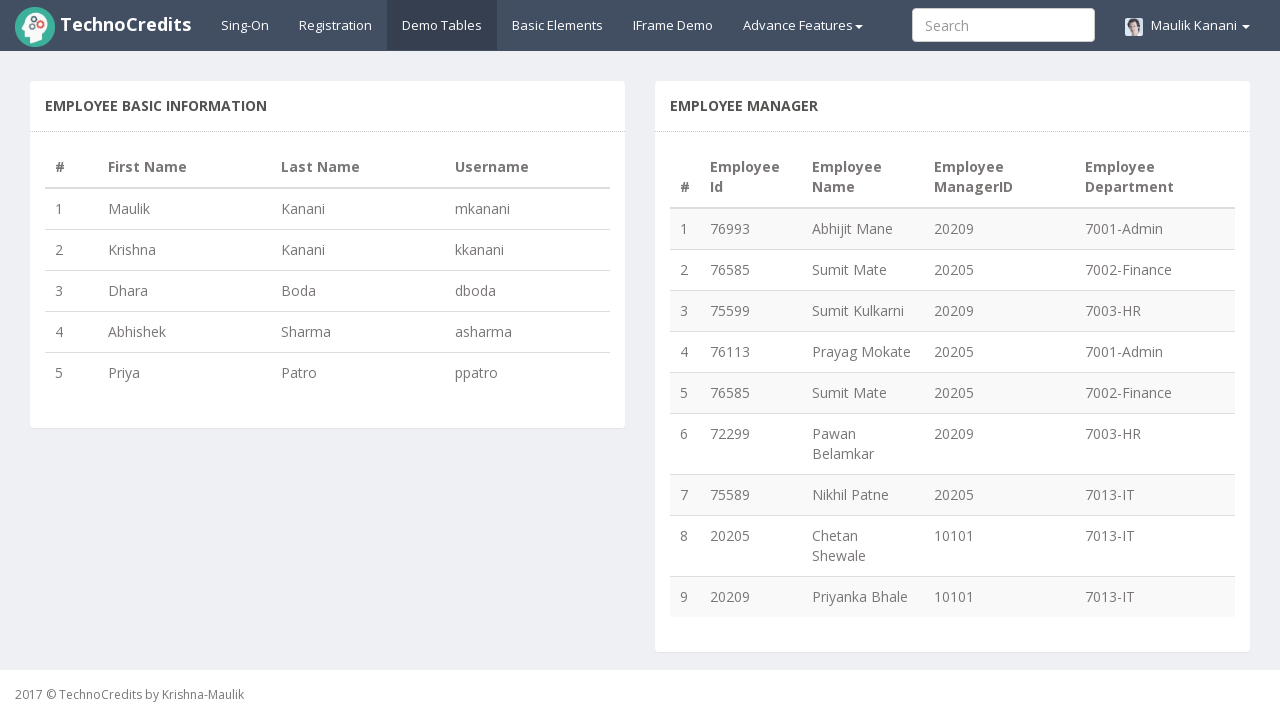

Counted department: 7003-HR
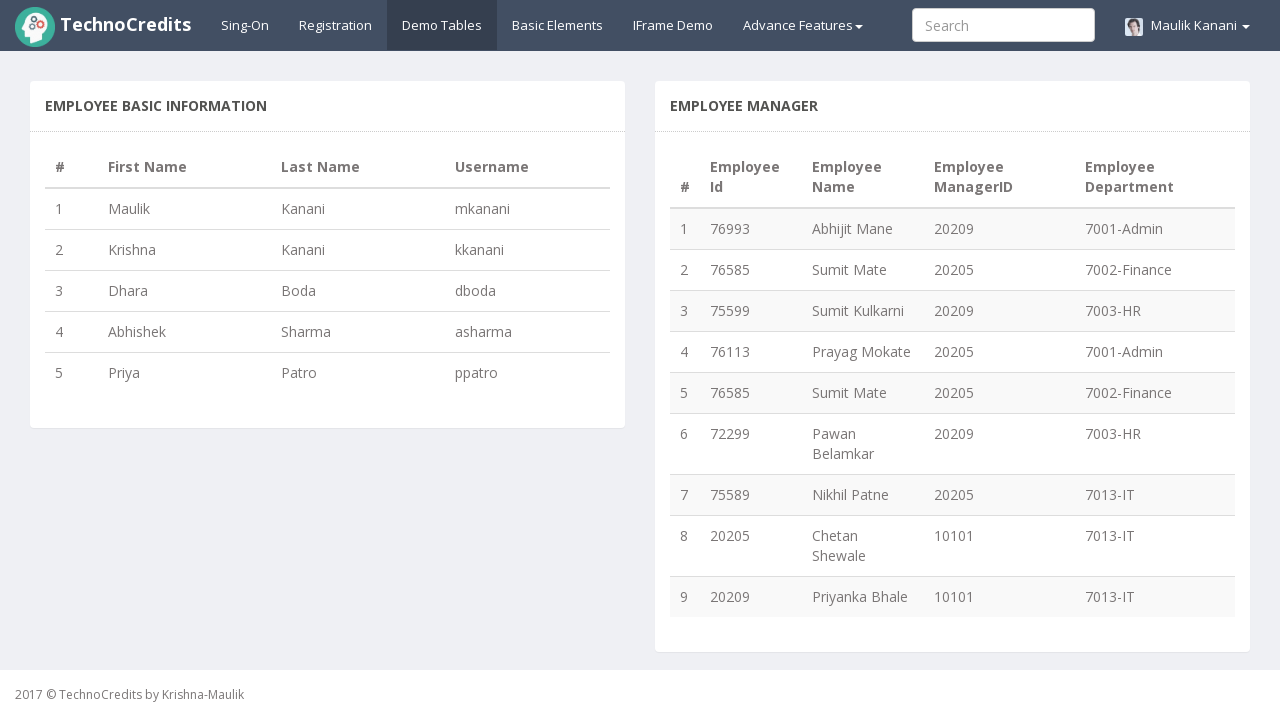

Counted department: 7001-Admin
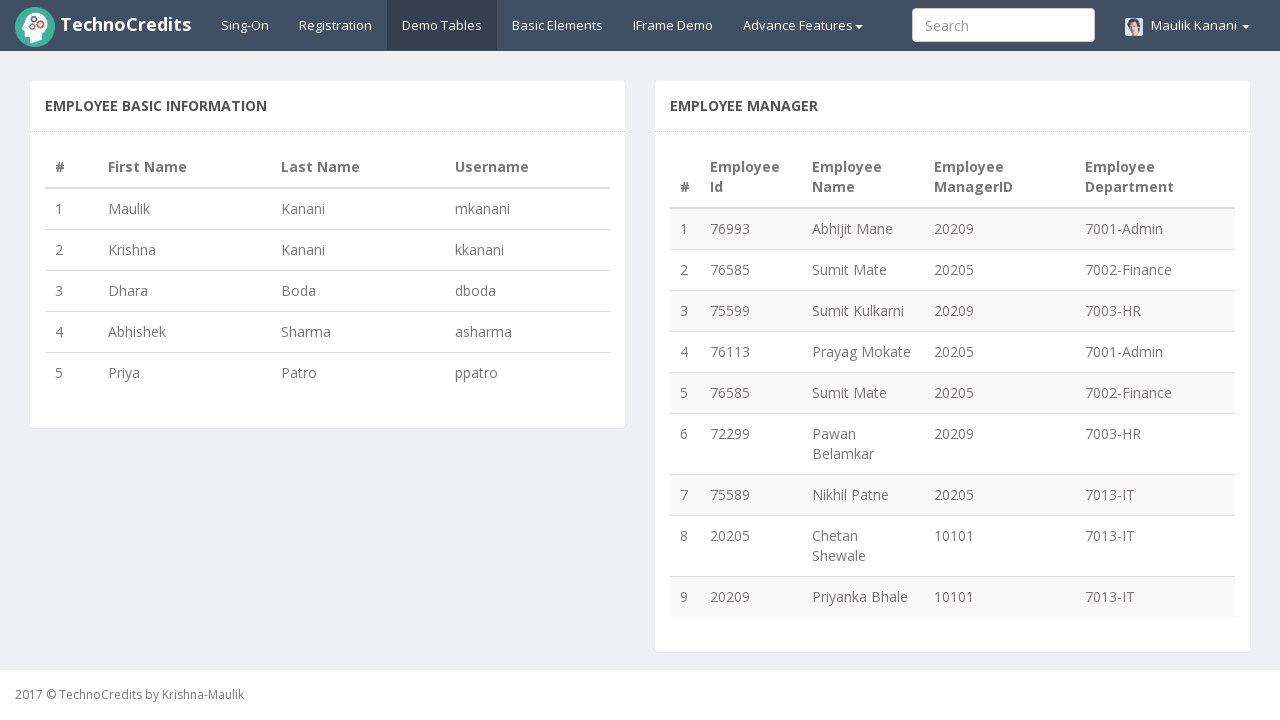

Counted department: 7002-Finance
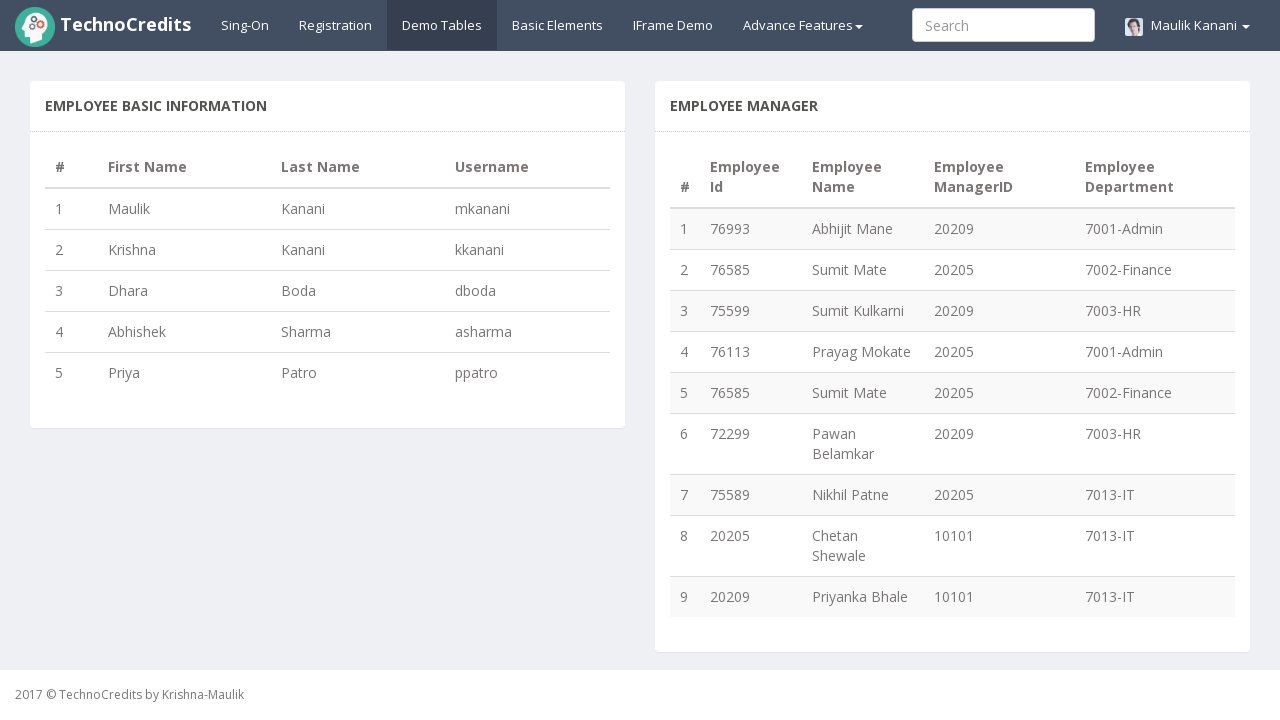

Counted department: 7003-HR
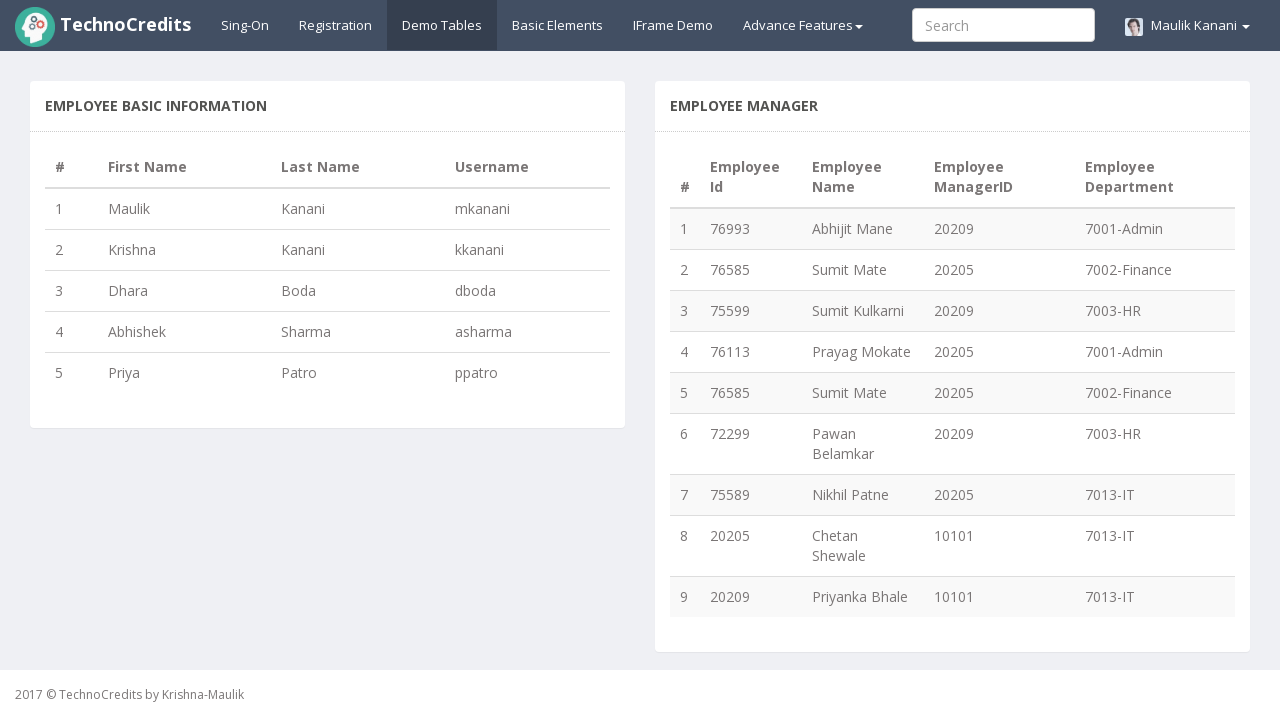

Counted department: 7013-IT
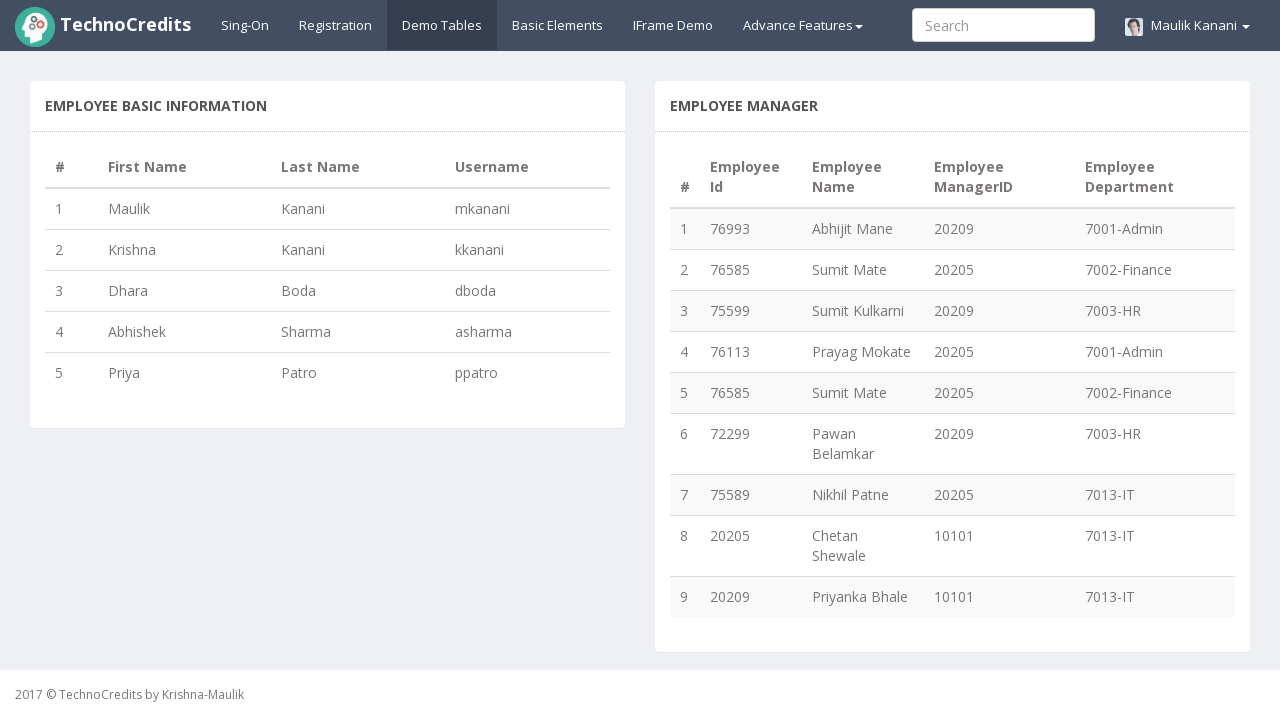

Counted department: 7013-IT
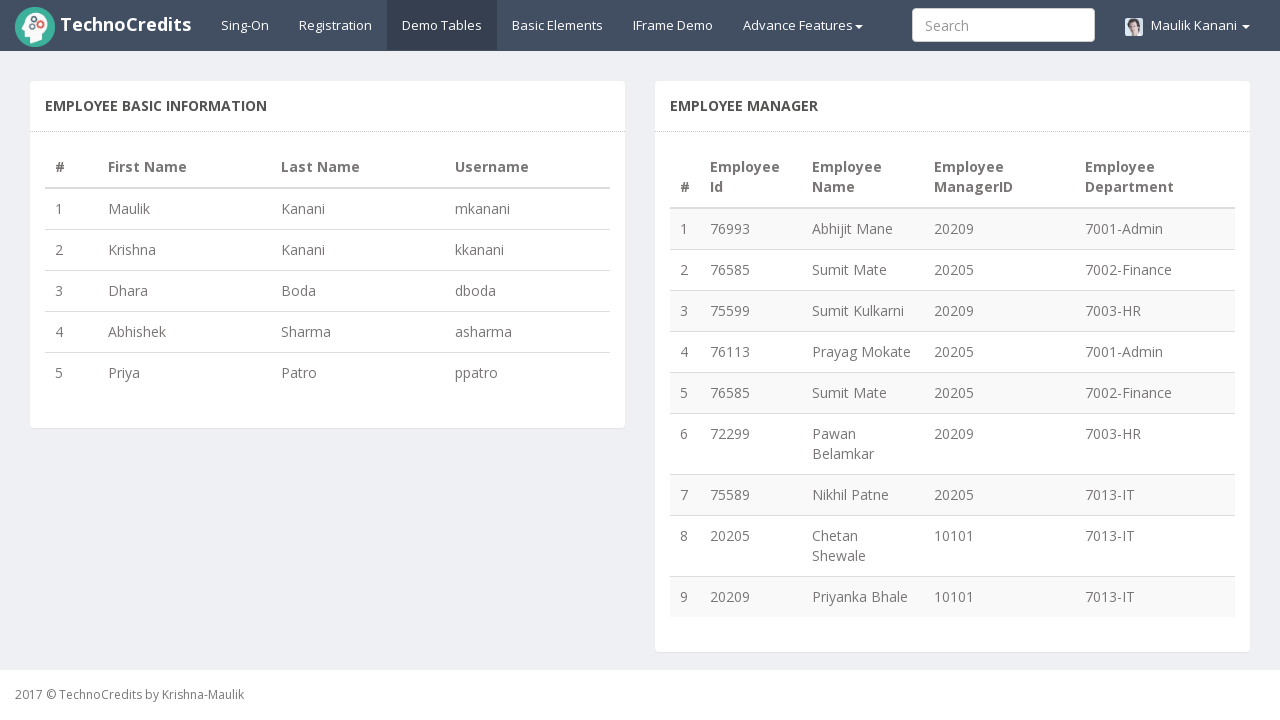

Counted department: 7013-IT
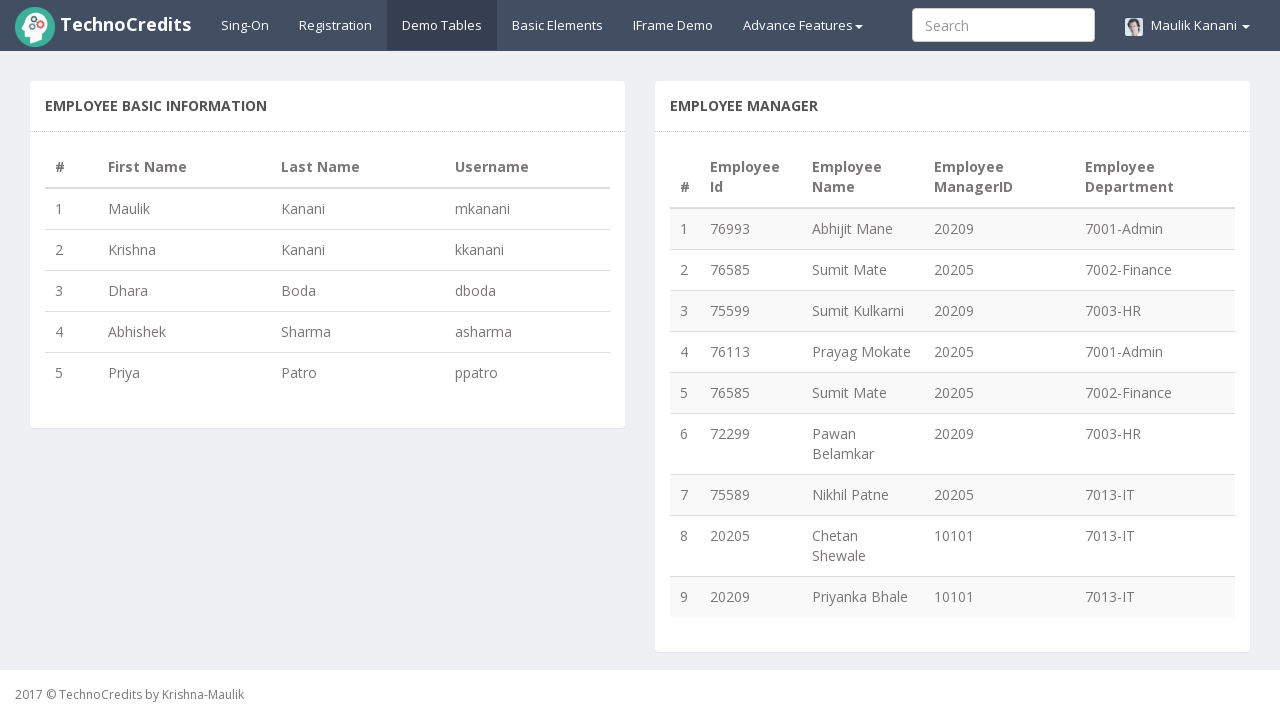

Completed mapping of employees by department: {'7001-Admin': 2, '7002-Finance': 2, '7003-HR': 2, '7013-IT': 3}
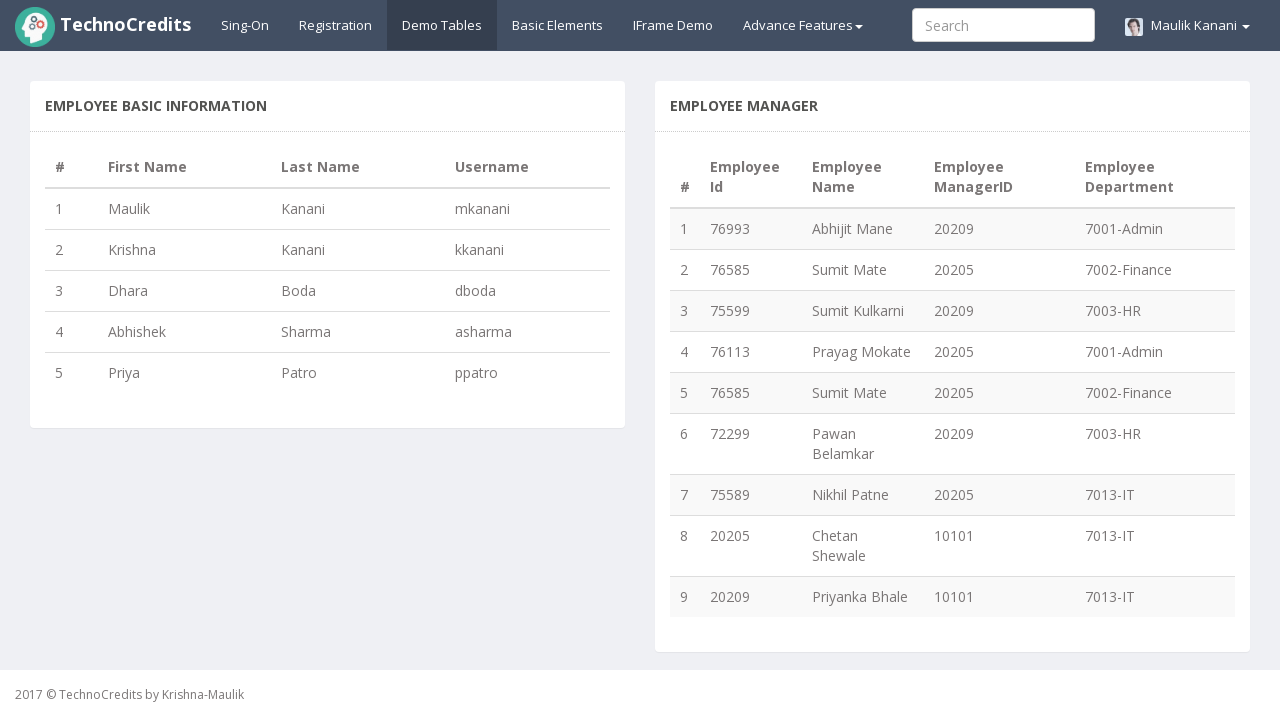

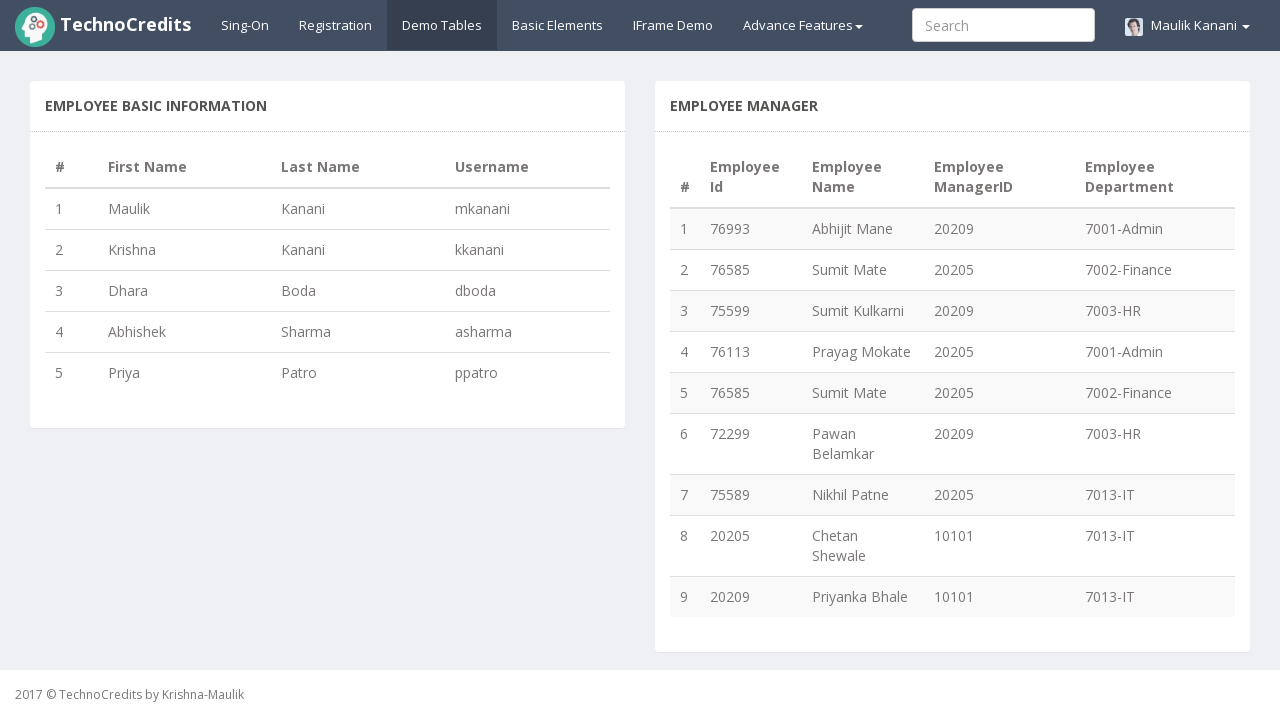